Navigates to a blog page, scrolls down, clicks an input element, and handles a JavaScript alert by accepting it

Starting URL: http://softwaretesting-guru.blogspot.in/p/blog-page.html

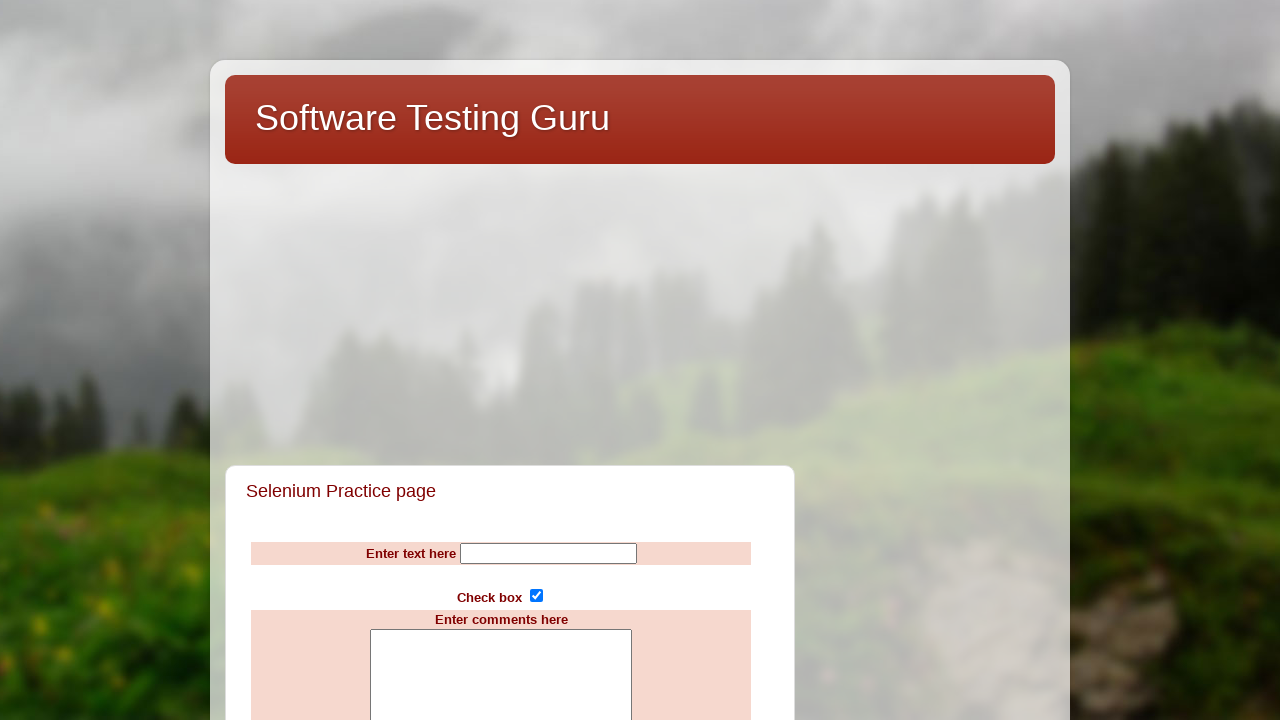

Navigated to blog page
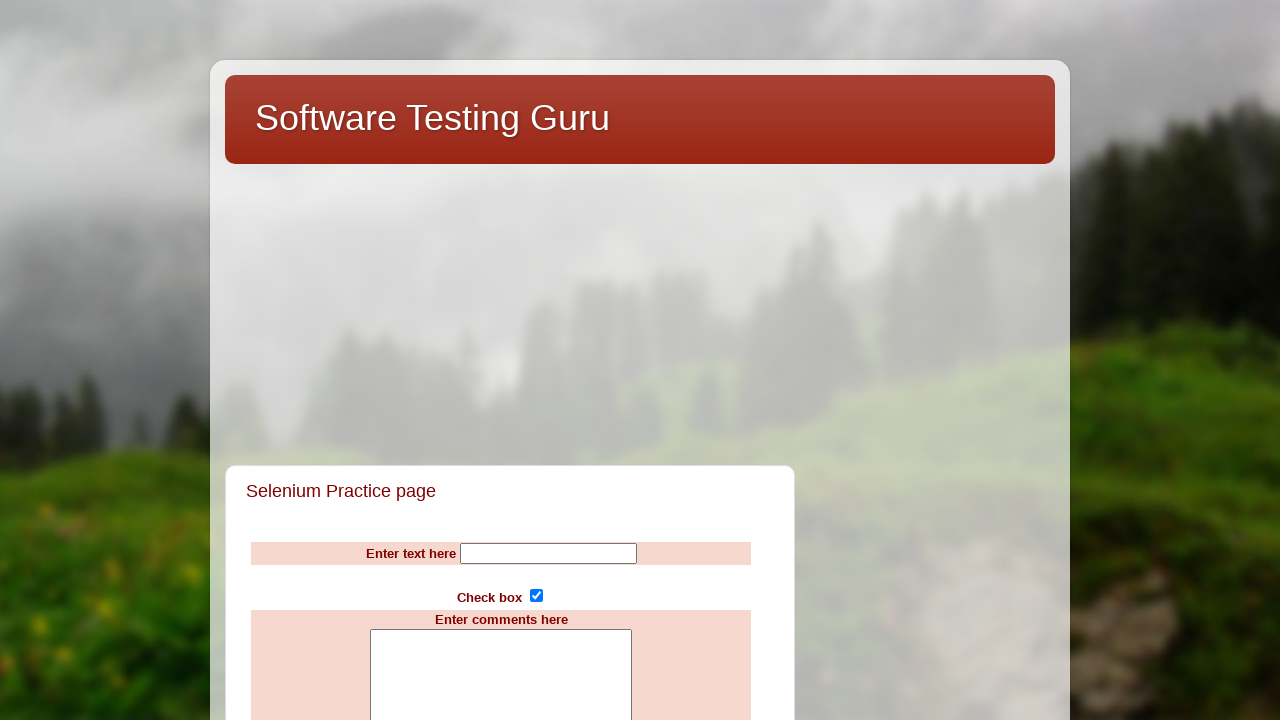

Scrolled down using PageDown key
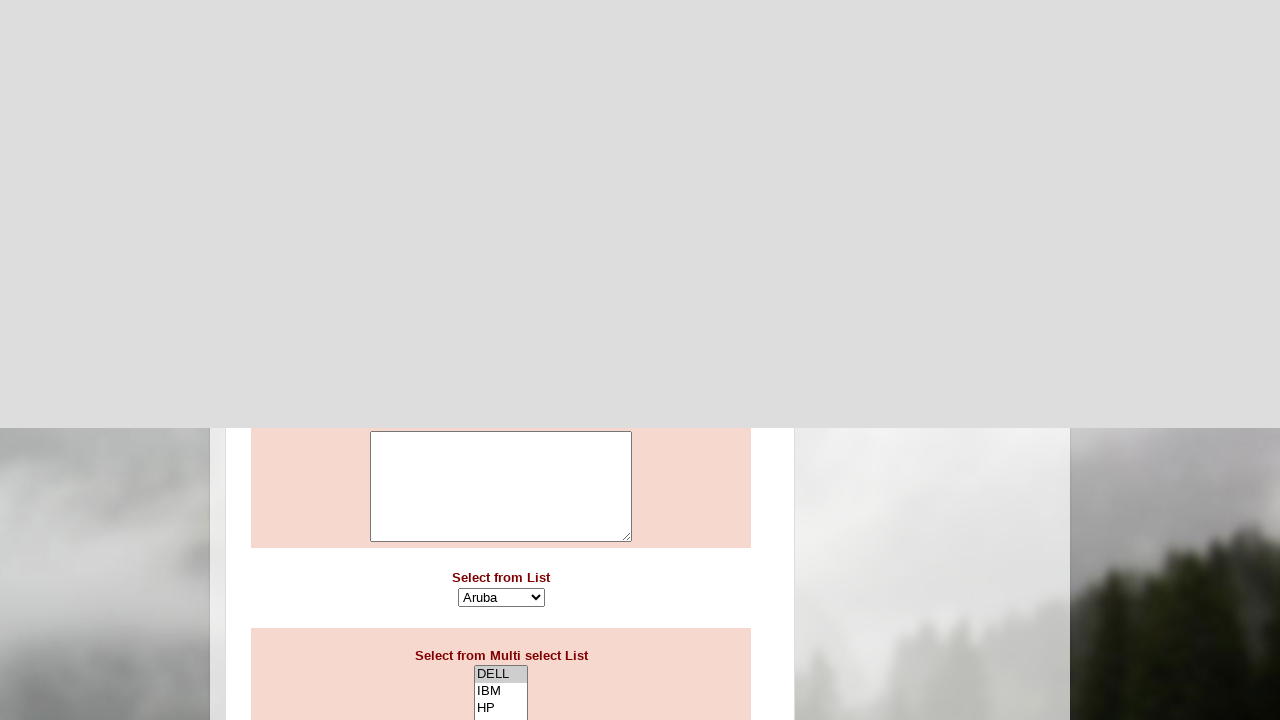

Clicked input element at (548, 361) on input
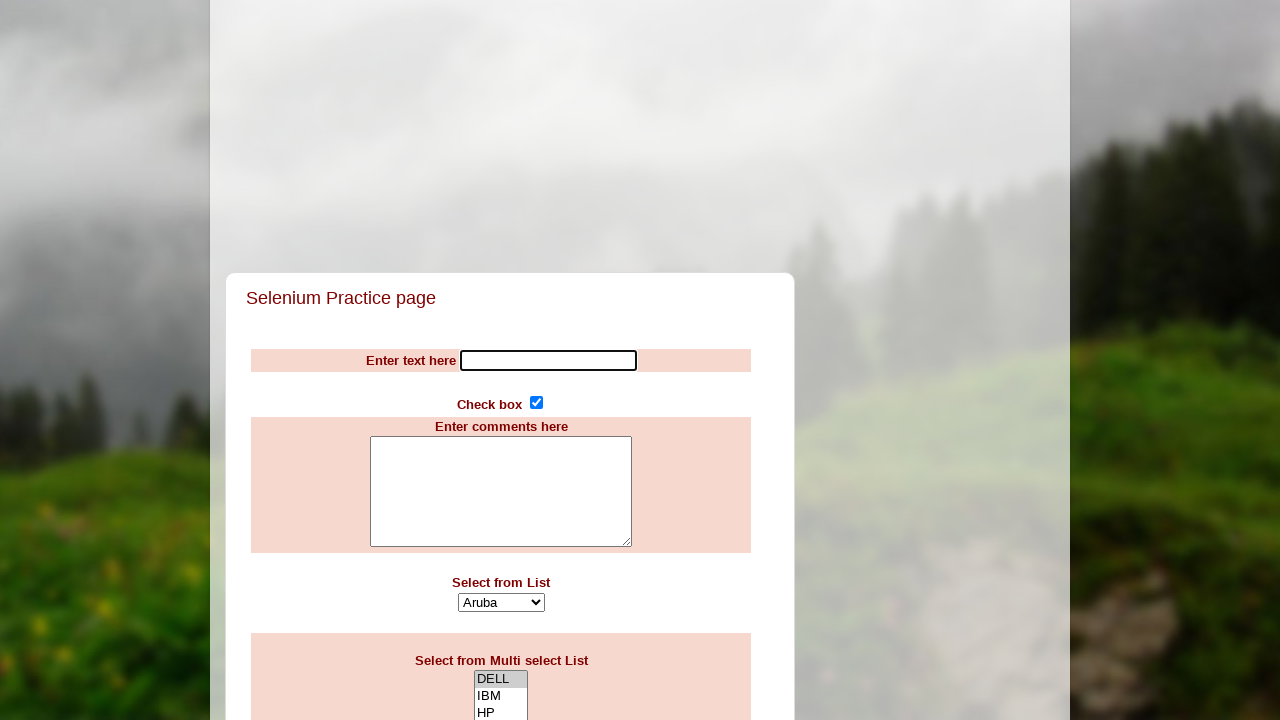

Set up dialog handler to accept alerts
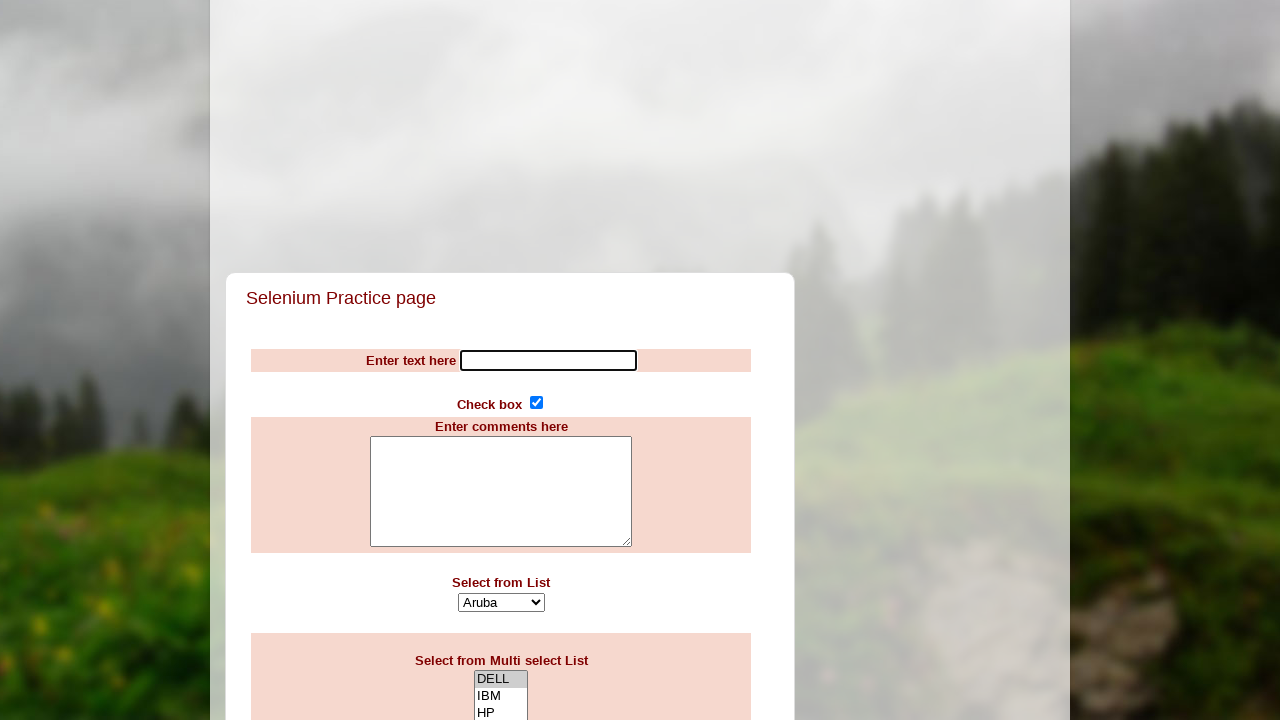

Waited for alert to be handled
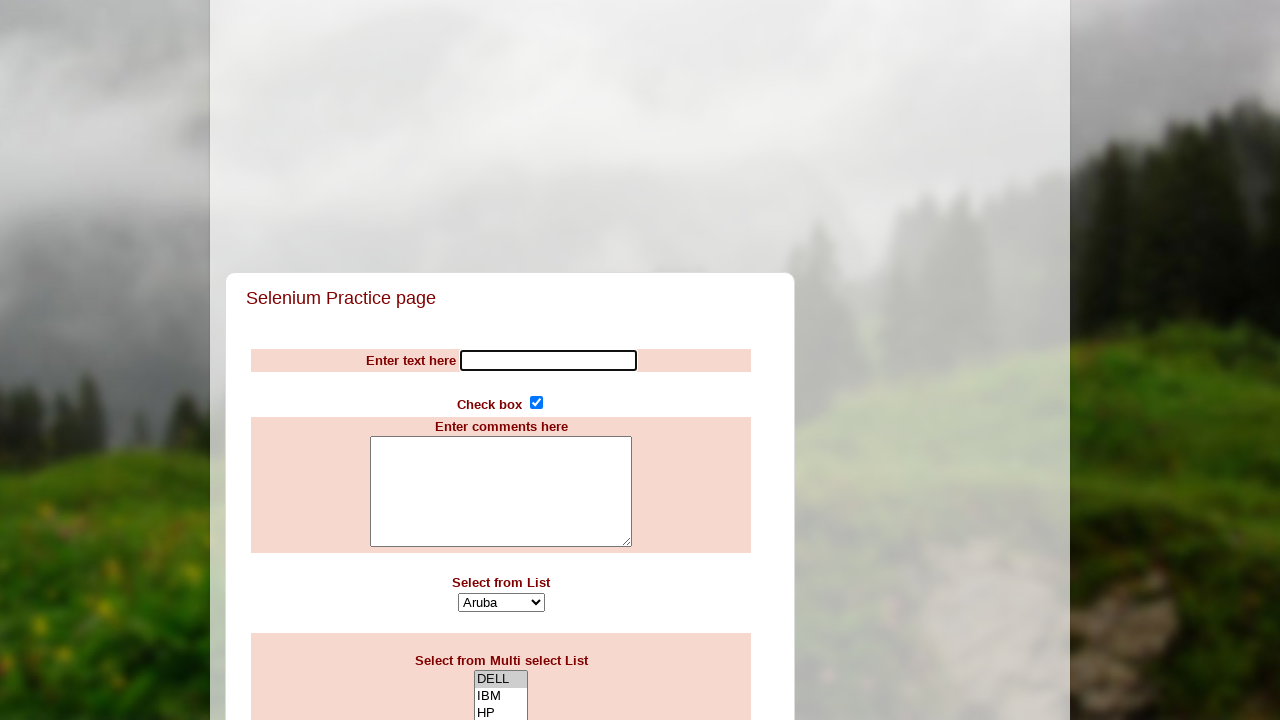

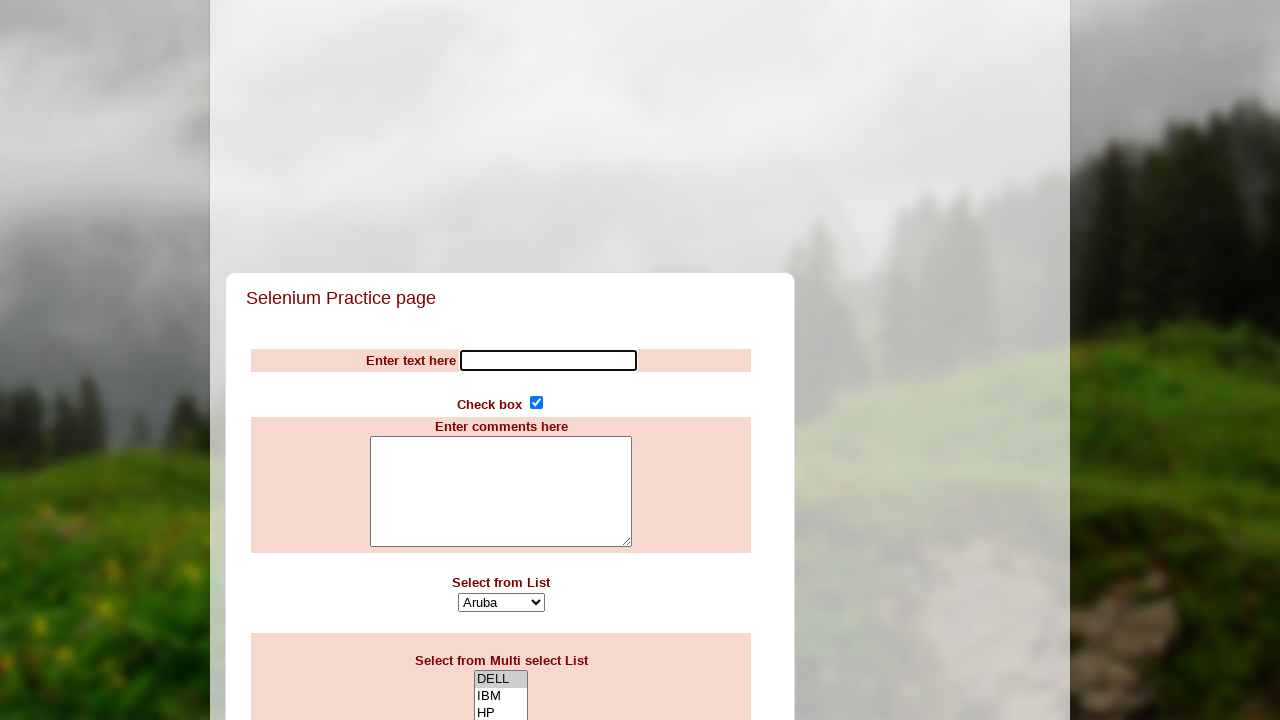